Tests that entered text is trimmed when editing a todo item

Starting URL: https://demo.playwright.dev/todomvc

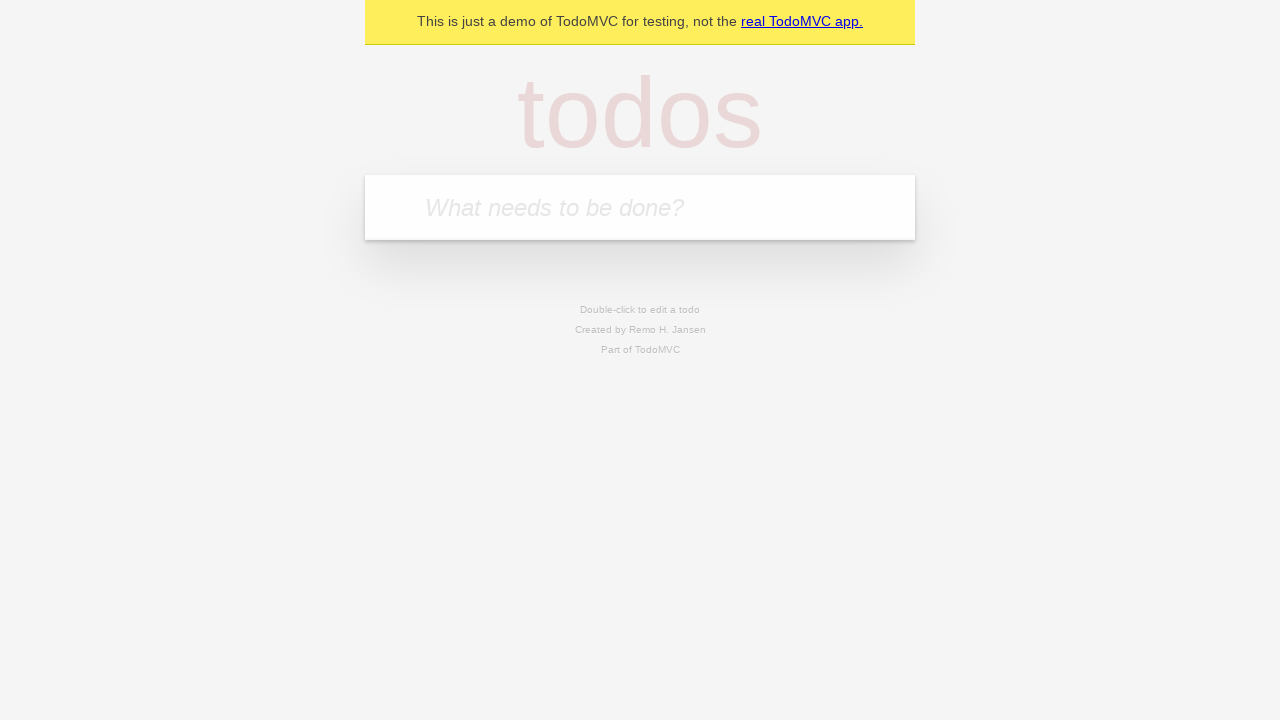

Filled first todo input with 'buy some cheese' on internal:attr=[placeholder="What needs to be done?"i]
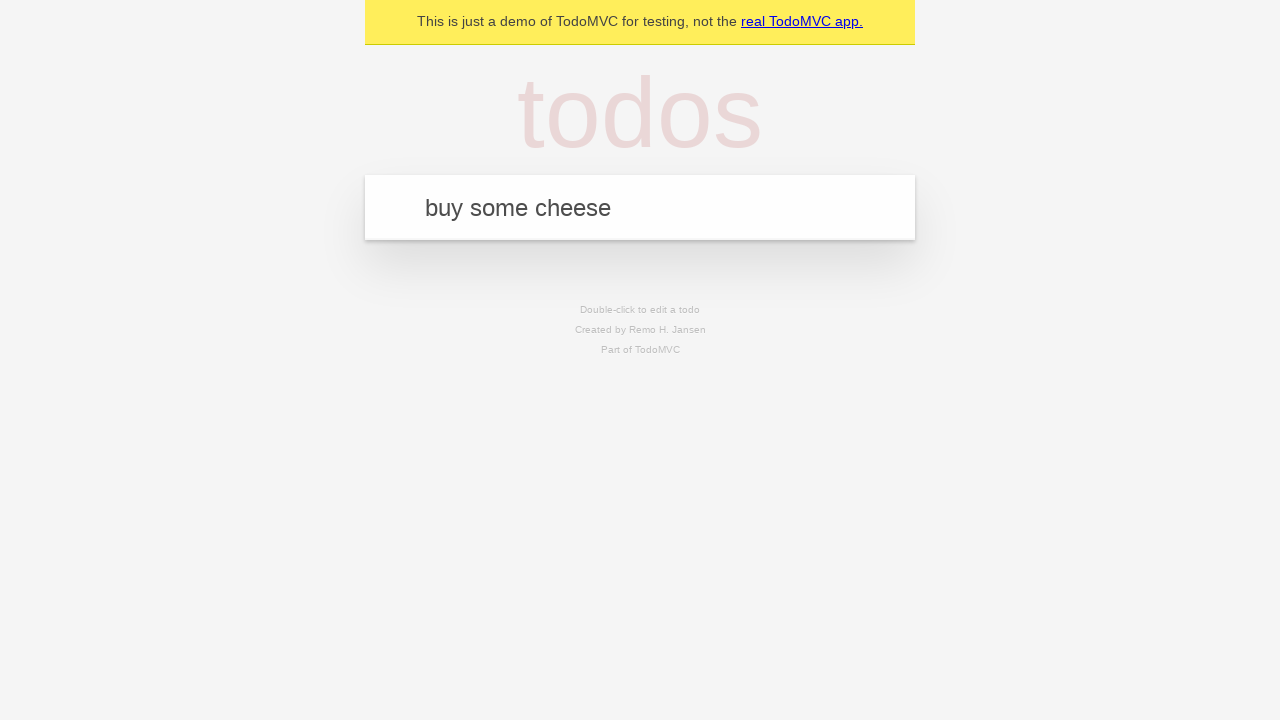

Pressed Enter to create first todo on internal:attr=[placeholder="What needs to be done?"i]
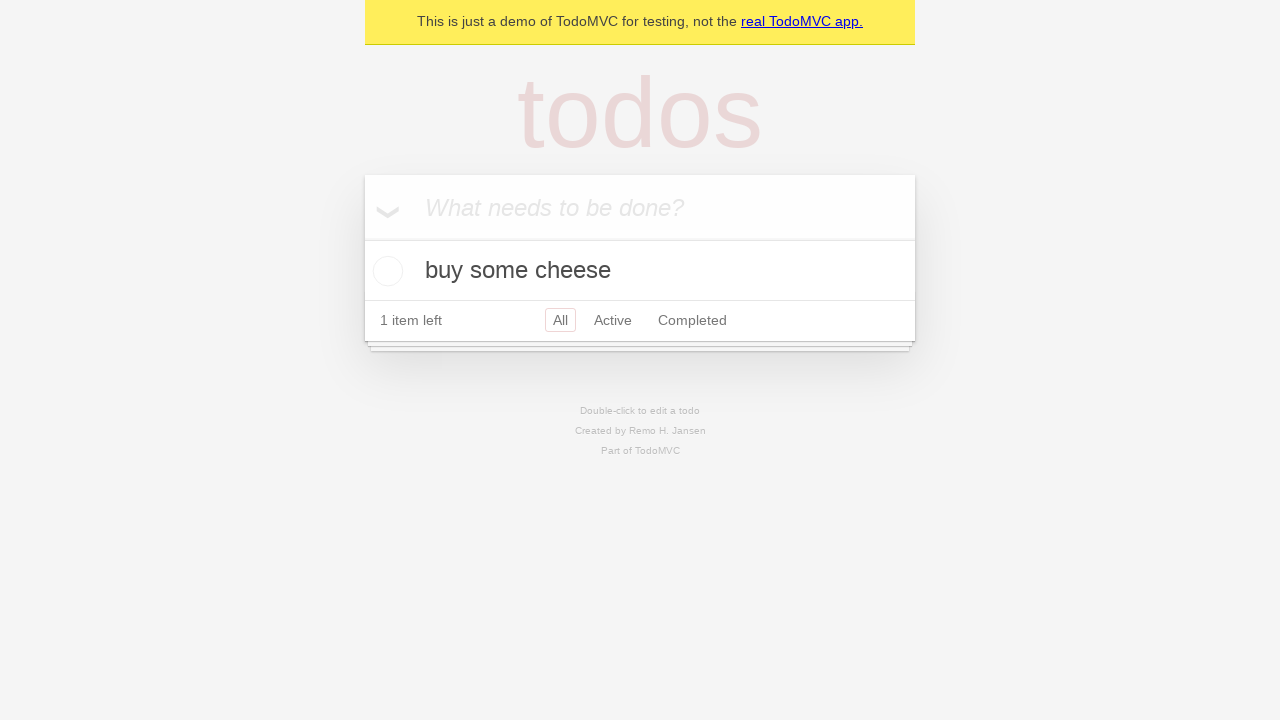

Filled todo input with 'feed the cat' on internal:attr=[placeholder="What needs to be done?"i]
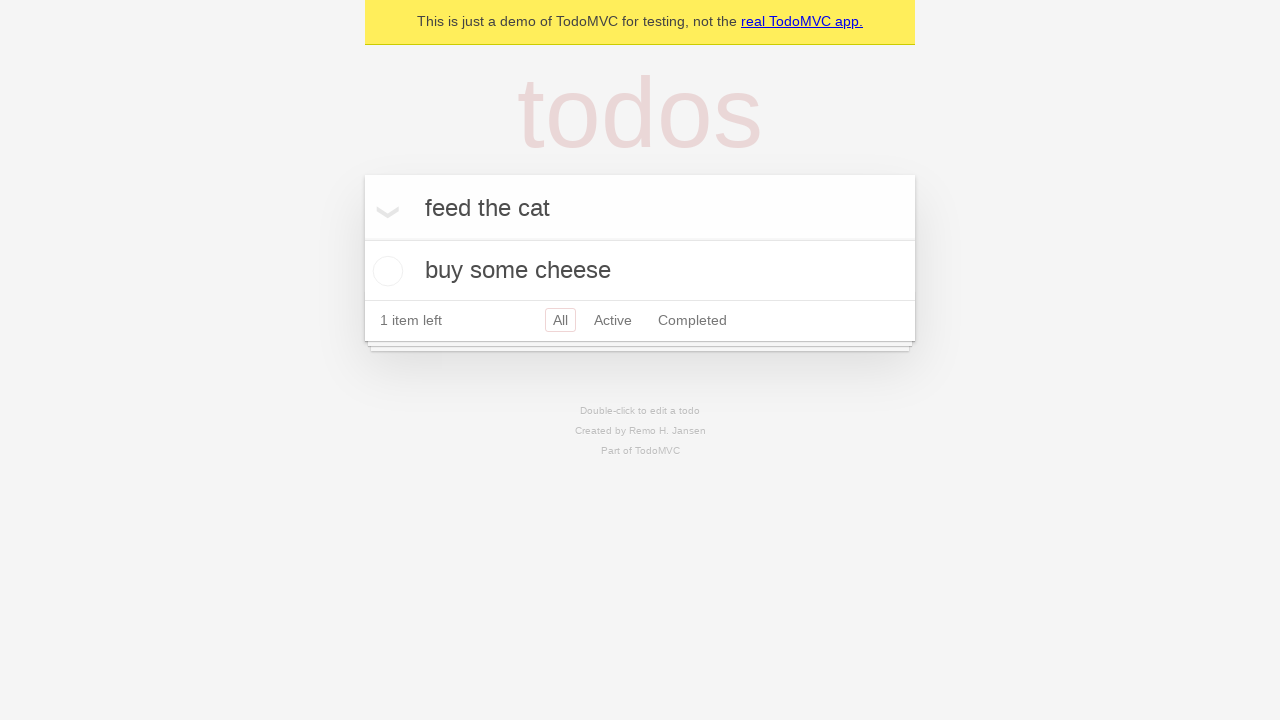

Pressed Enter to create second todo on internal:attr=[placeholder="What needs to be done?"i]
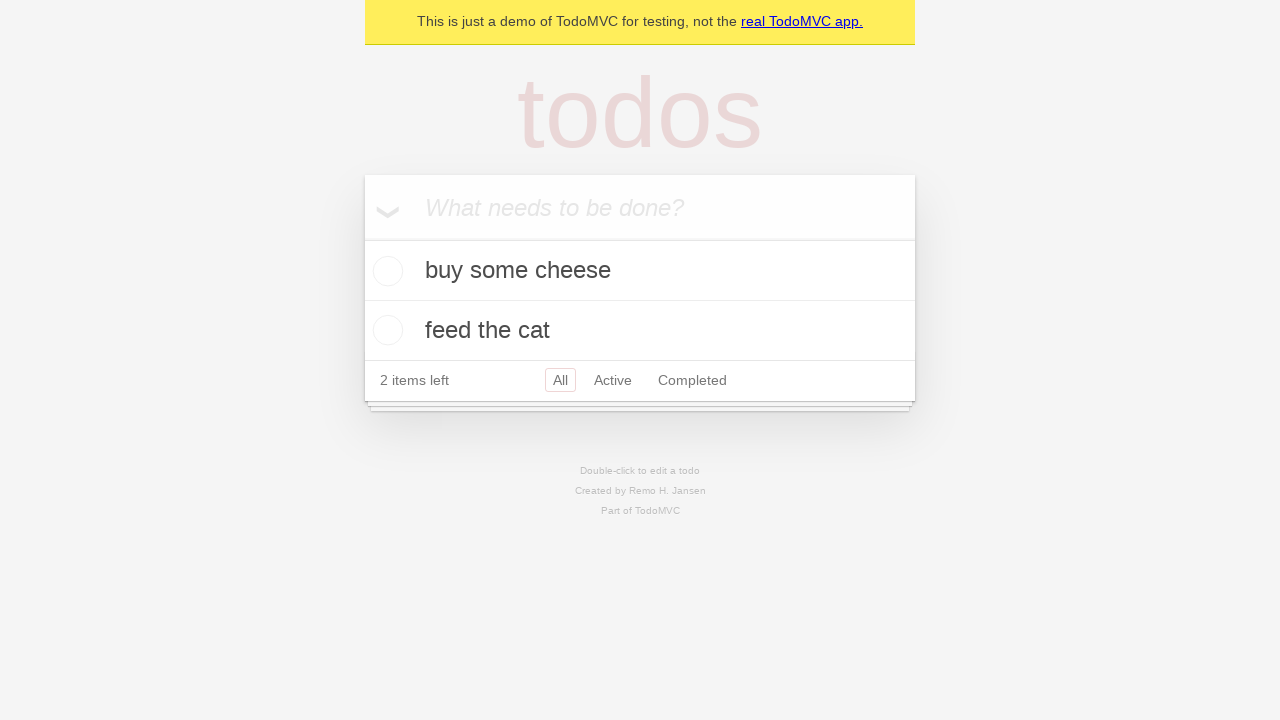

Filled todo input with 'book a doctors appointment' on internal:attr=[placeholder="What needs to be done?"i]
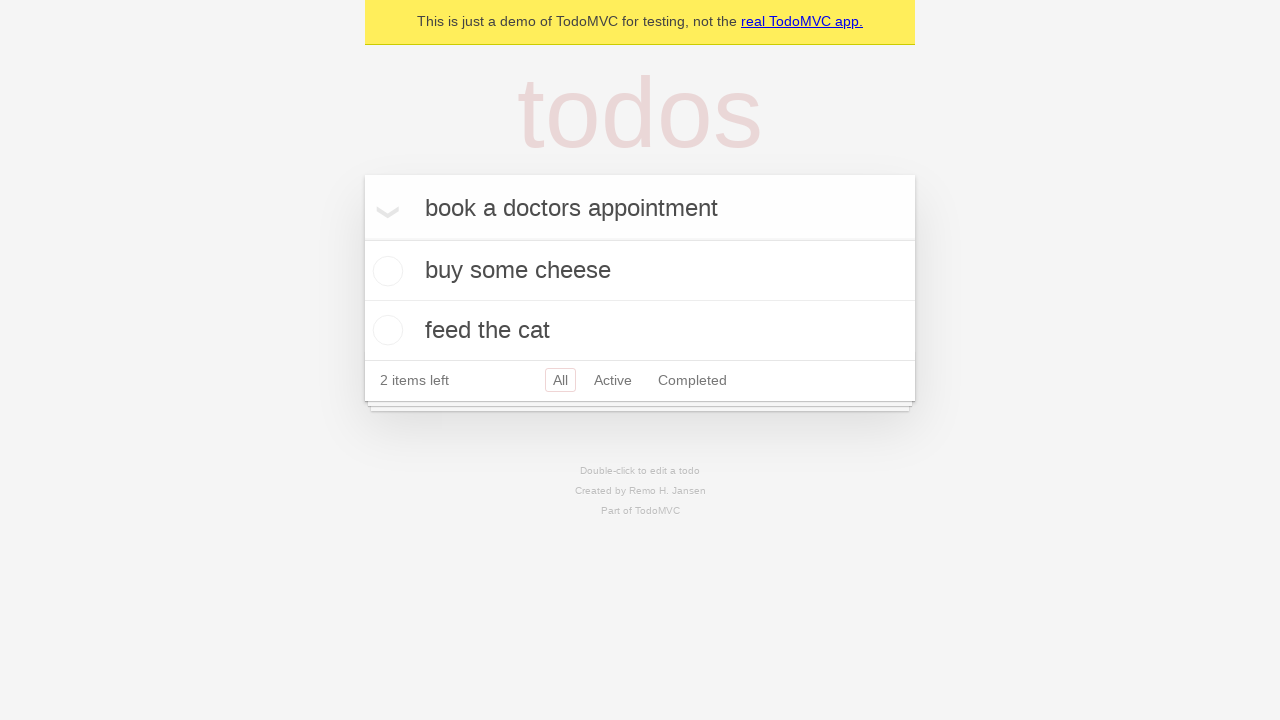

Pressed Enter to create third todo on internal:attr=[placeholder="What needs to be done?"i]
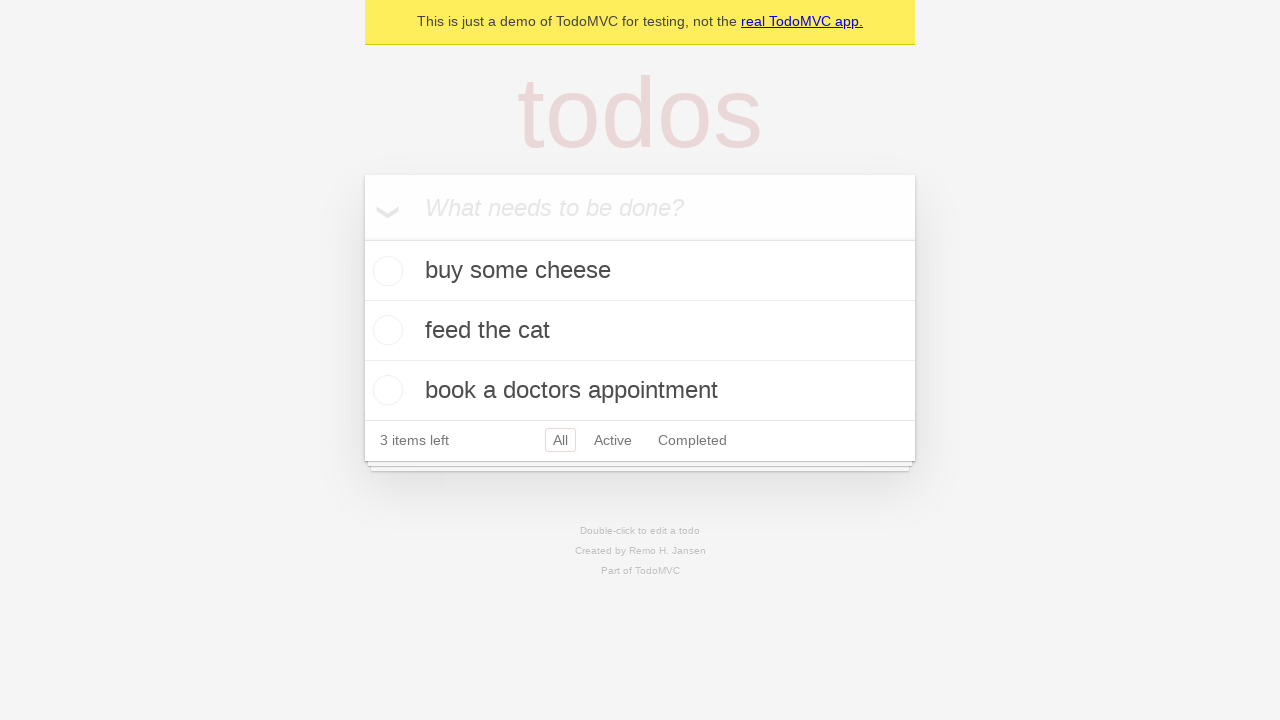

Double-clicked second todo item to enter edit mode at (640, 331) on internal:testid=[data-testid="todo-item"s] >> nth=1
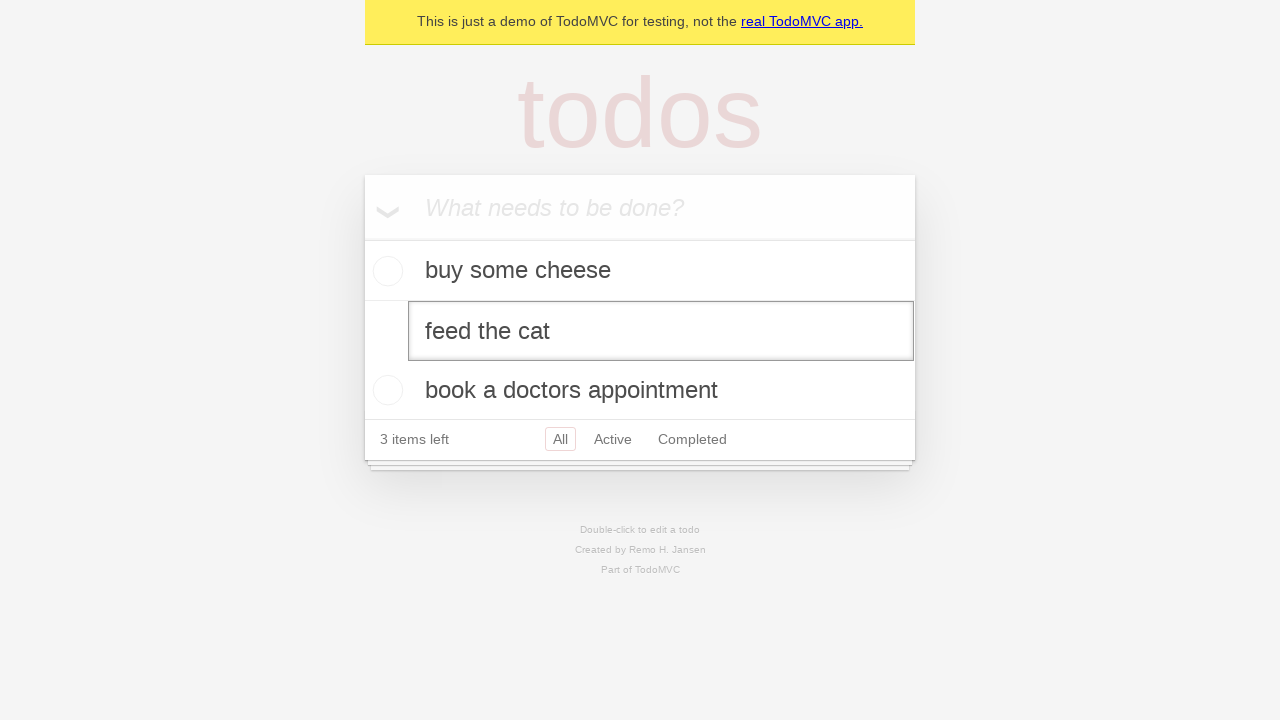

Filled edit field with text containing leading and trailing spaces on internal:testid=[data-testid="todo-item"s] >> nth=1 >> internal:role=textbox[nam
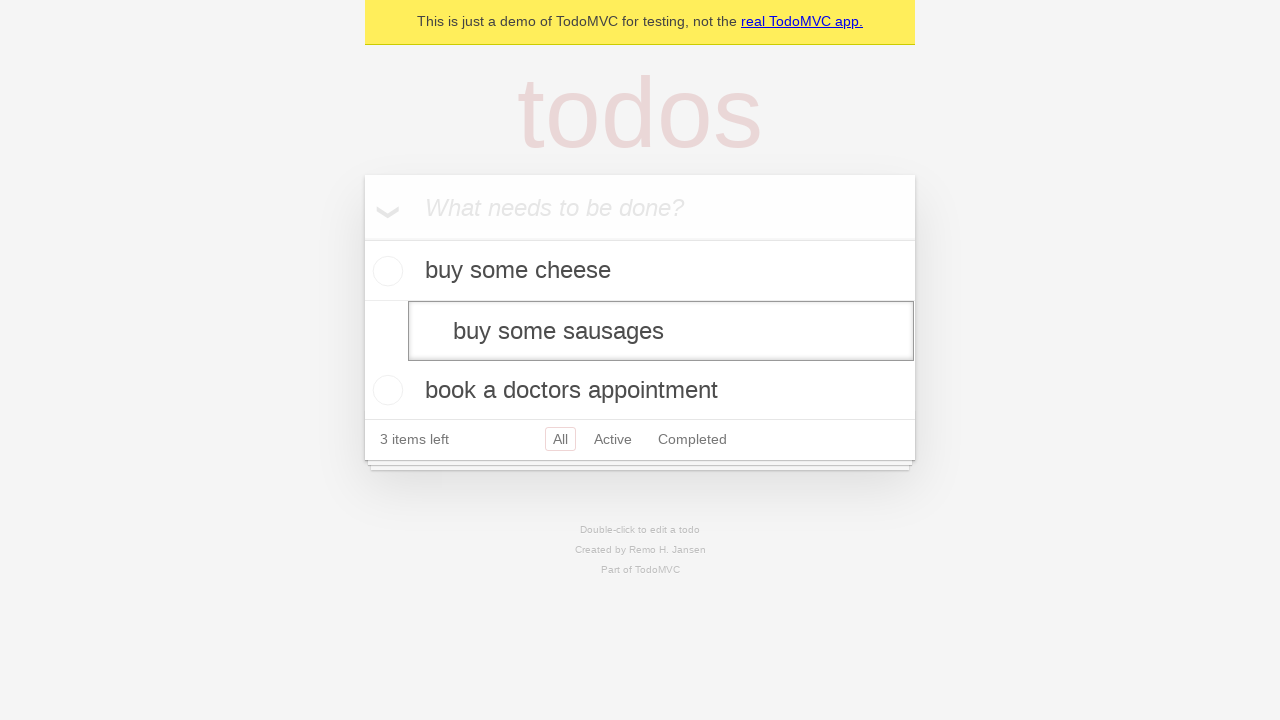

Pressed Enter to save edited todo on internal:testid=[data-testid="todo-item"s] >> nth=1 >> internal:role=textbox[nam
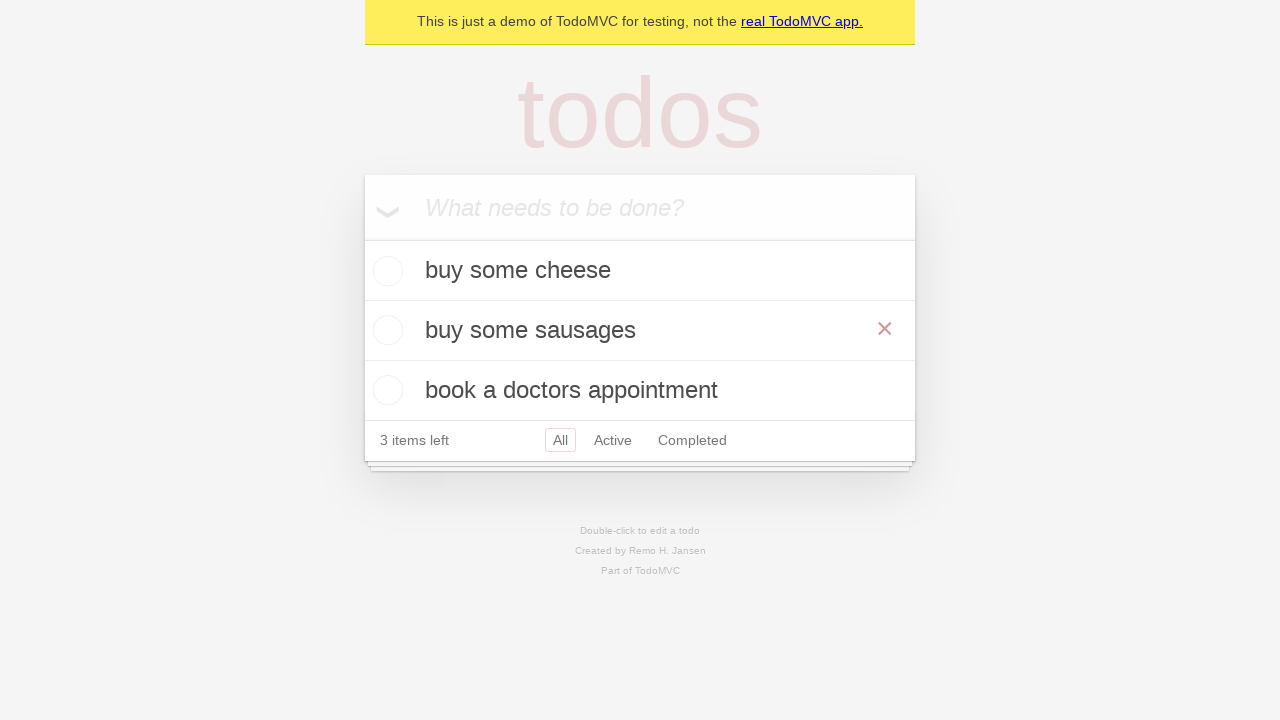

Waited for todo title to update
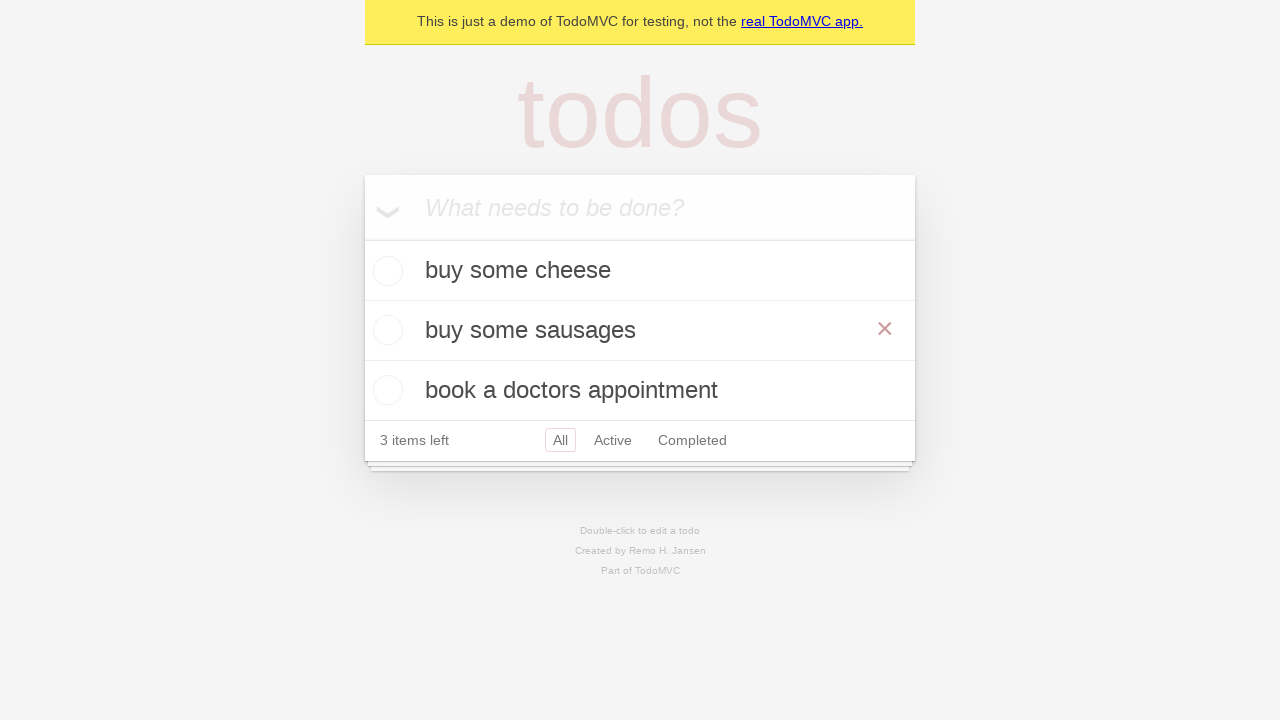

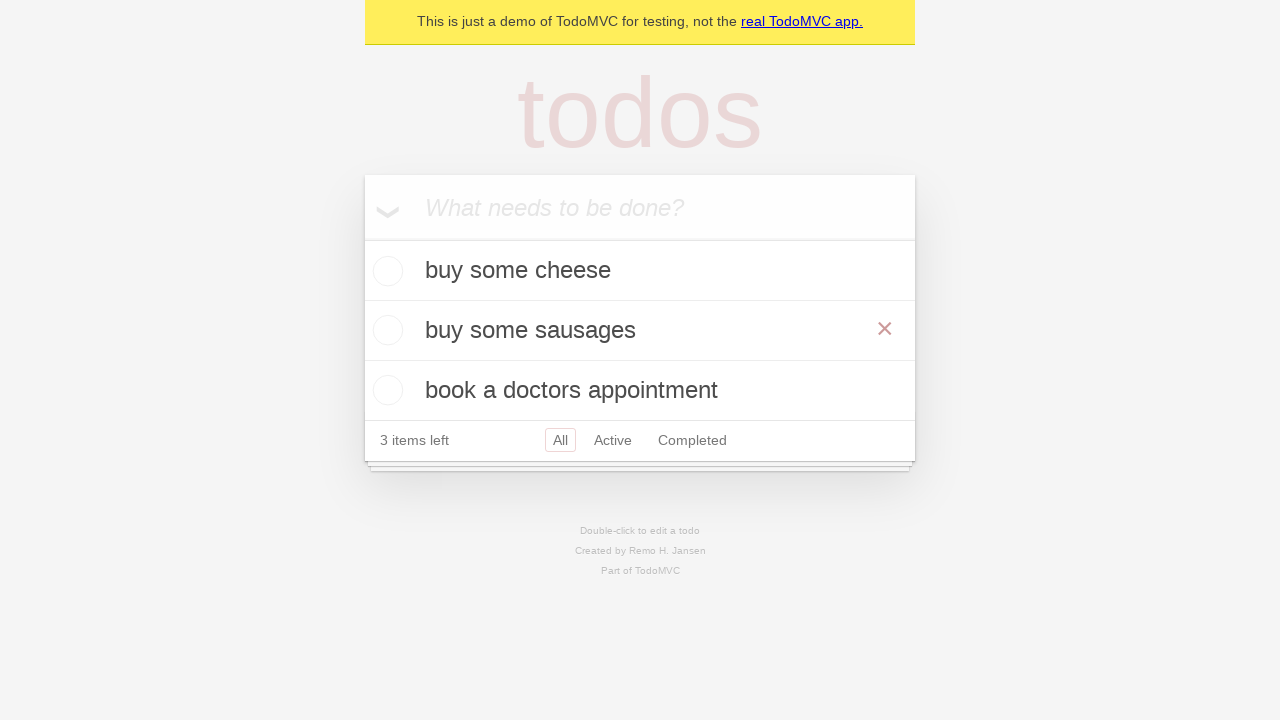